Creates a new paste on Pastebin by filling in the text area, selecting 10 minutes expiration, entering a paste name, and submitting the form.

Starting URL: https://pastebin.com

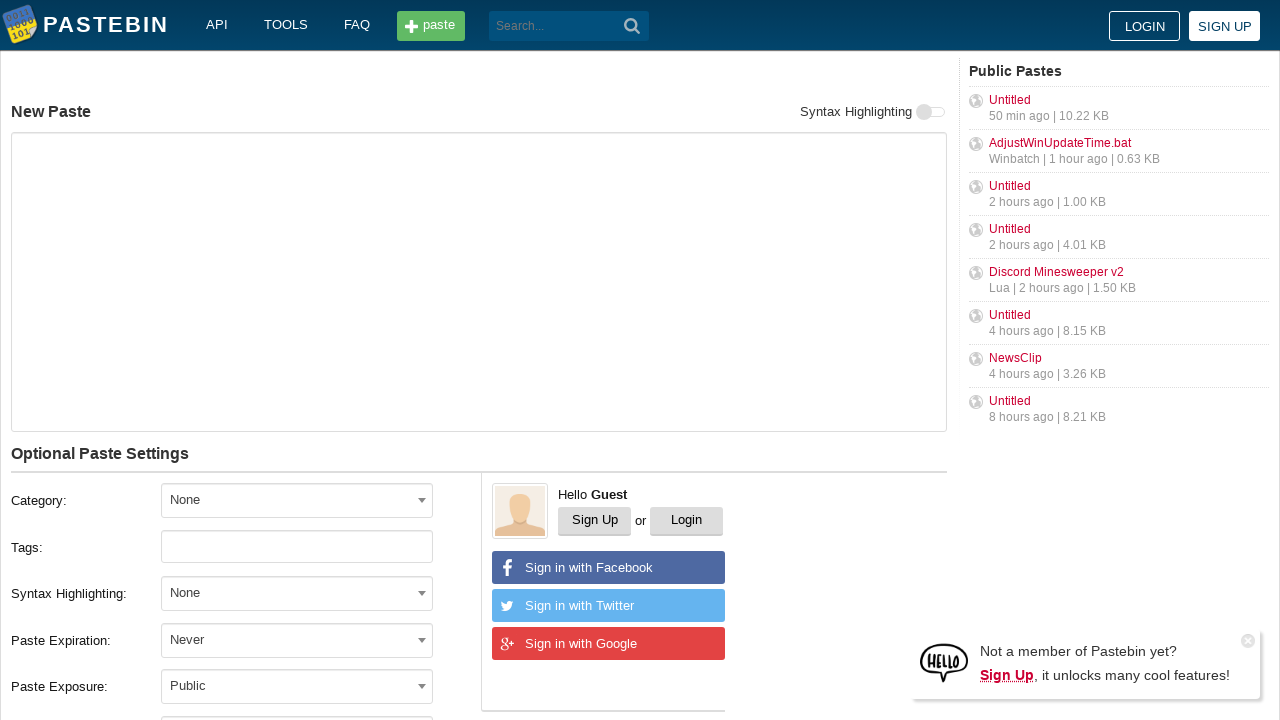

Filled text area with paste content on #postform-text
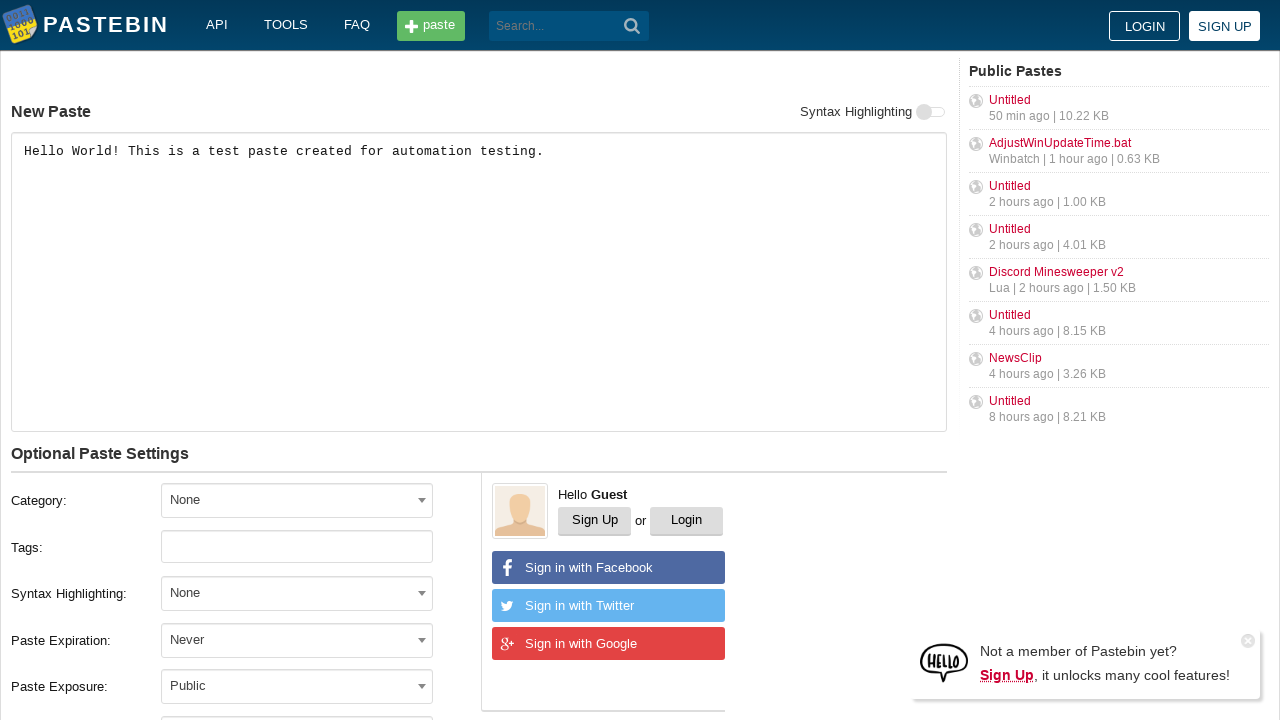

Clicked expiration dropdown at (297, 640) on #select2-postform-expiration-container
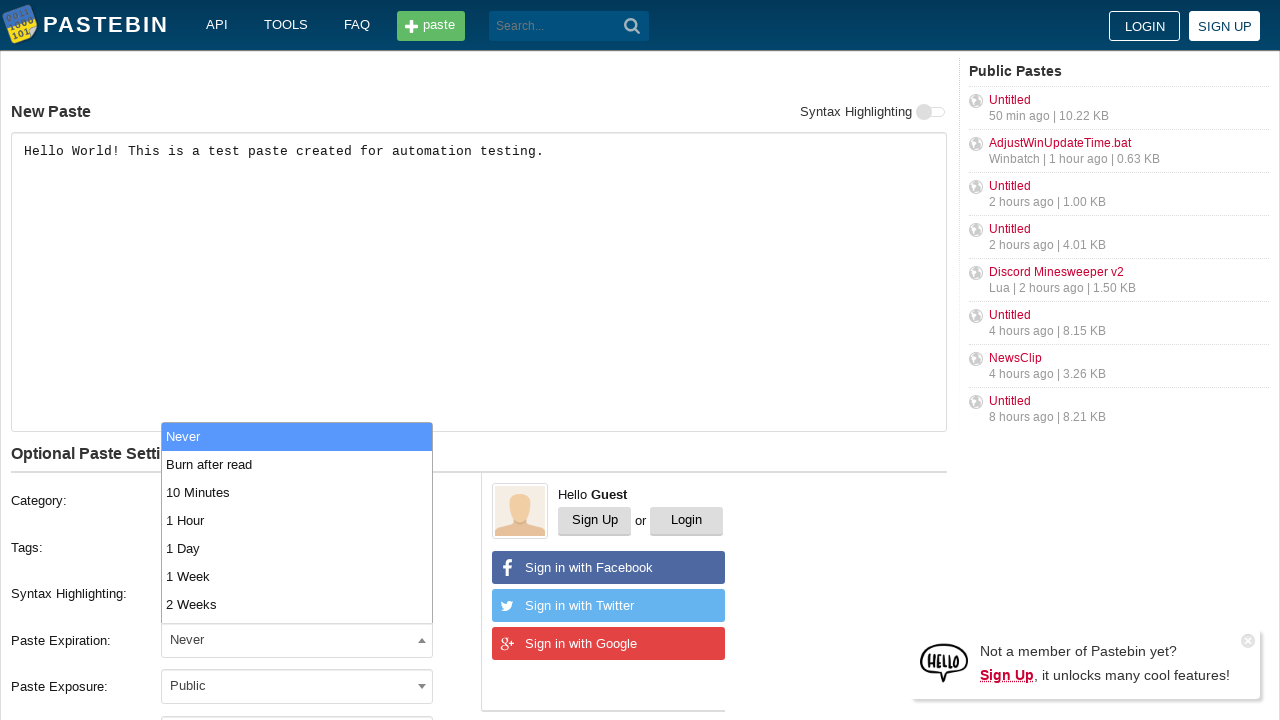

Selected '10 Minutes' expiration option at (297, 492) on xpath=//li[text()='10 Minutes']
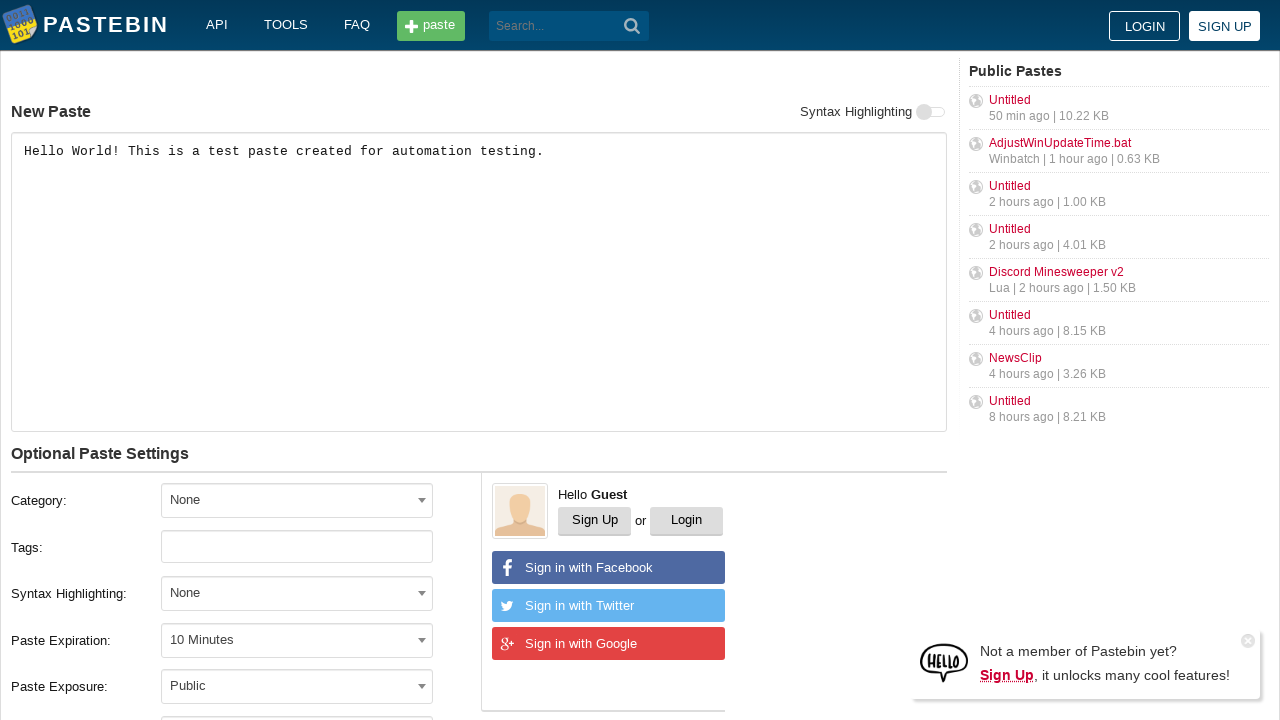

Filled paste name field with 'Test Paste 2024' on #postform-name
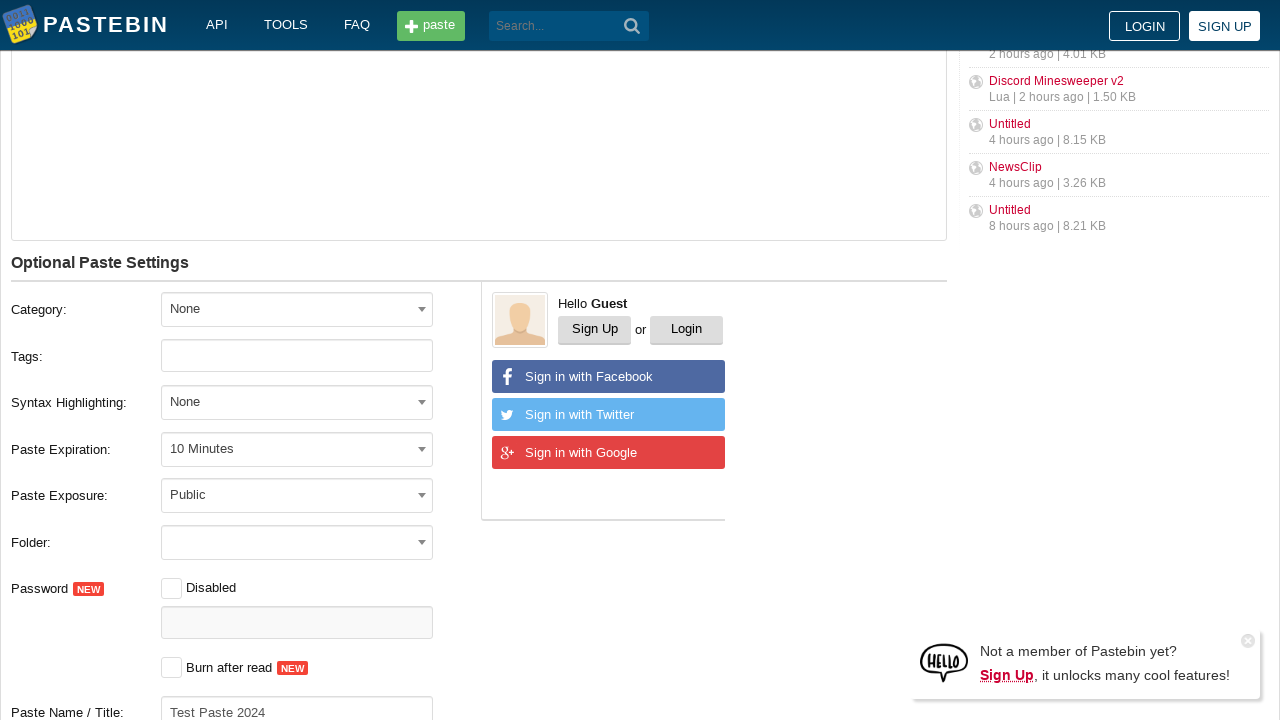

Clicked create button to submit paste at (240, 400) on .btn.-big
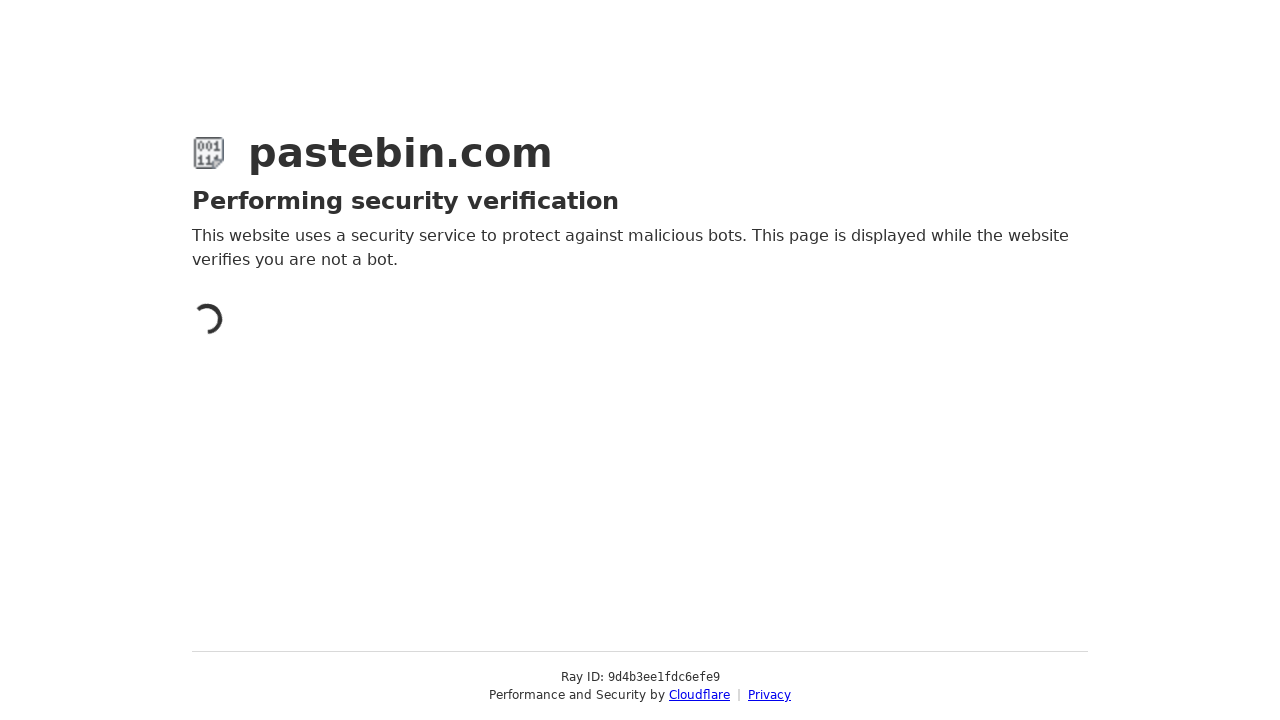

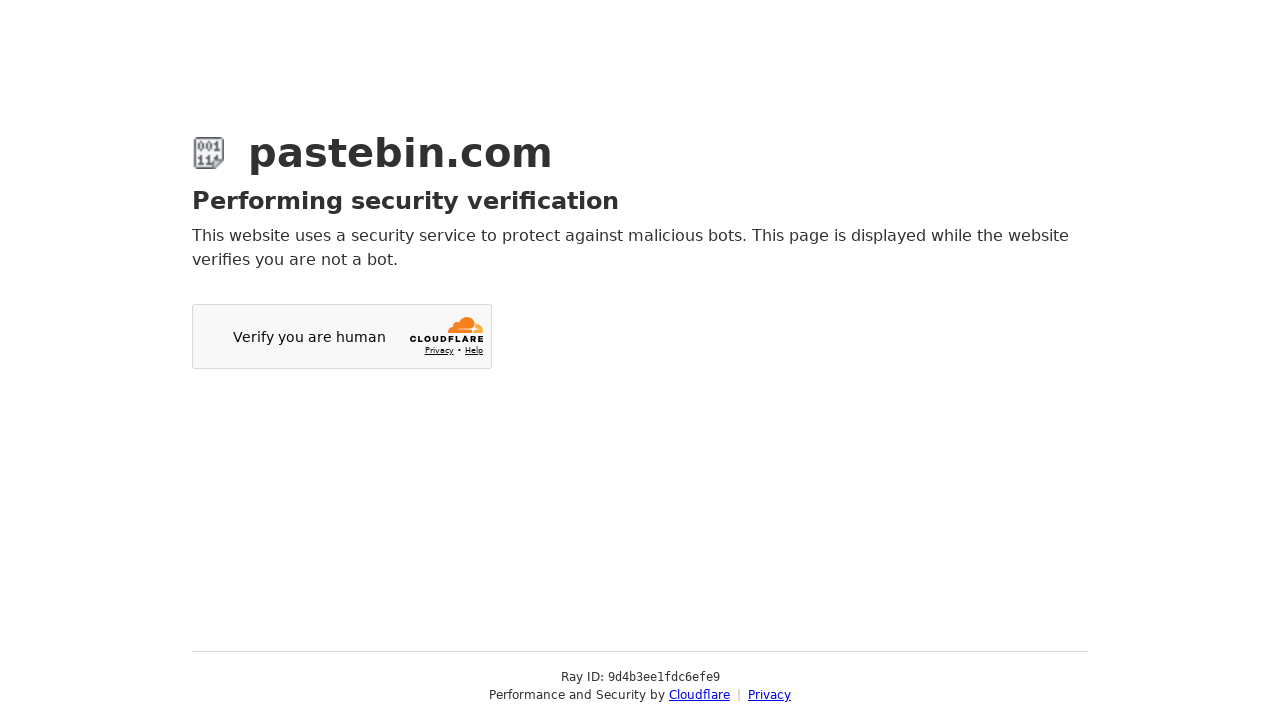